Navigates to the OrangeHRM demo login page and waits for it to fully load. Originally demonstrated screenshot capture functionality.

Starting URL: https://opensource-demo.orangehrmlive.com/web/index.php/auth/login

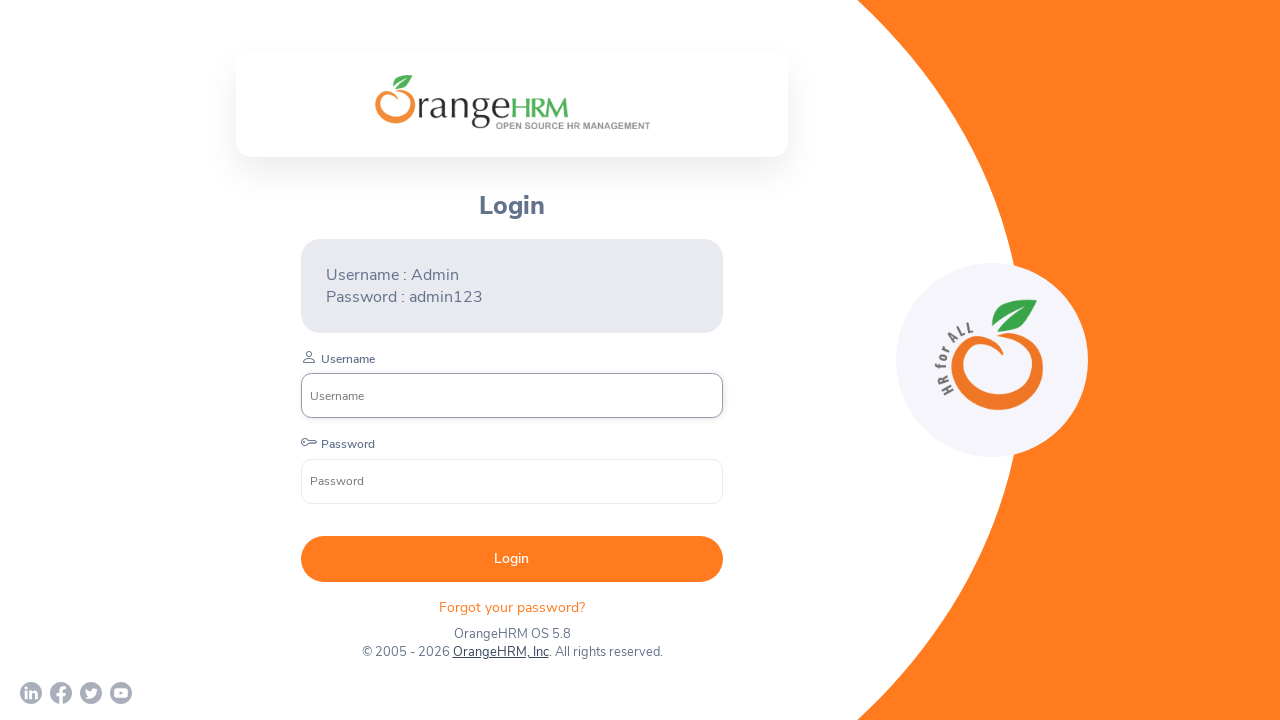

Waited for OrangeHRM login page to fully load (networkidle)
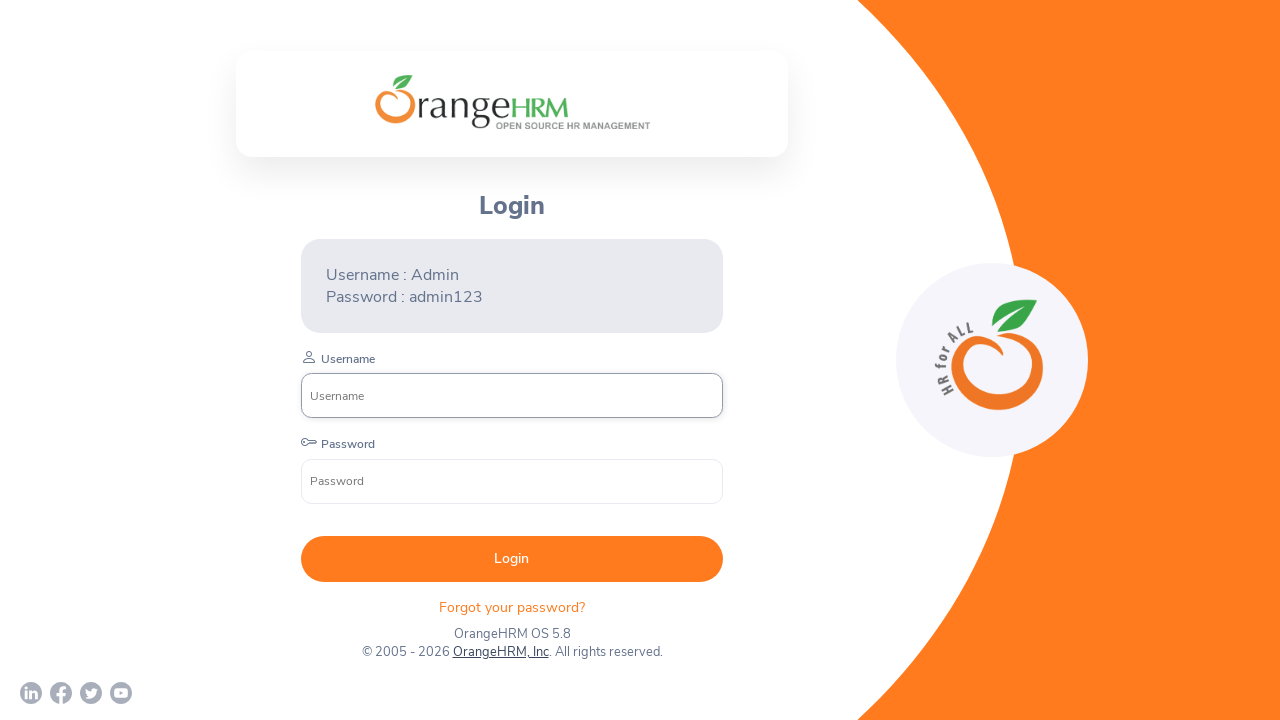

Login form username input field is now visible
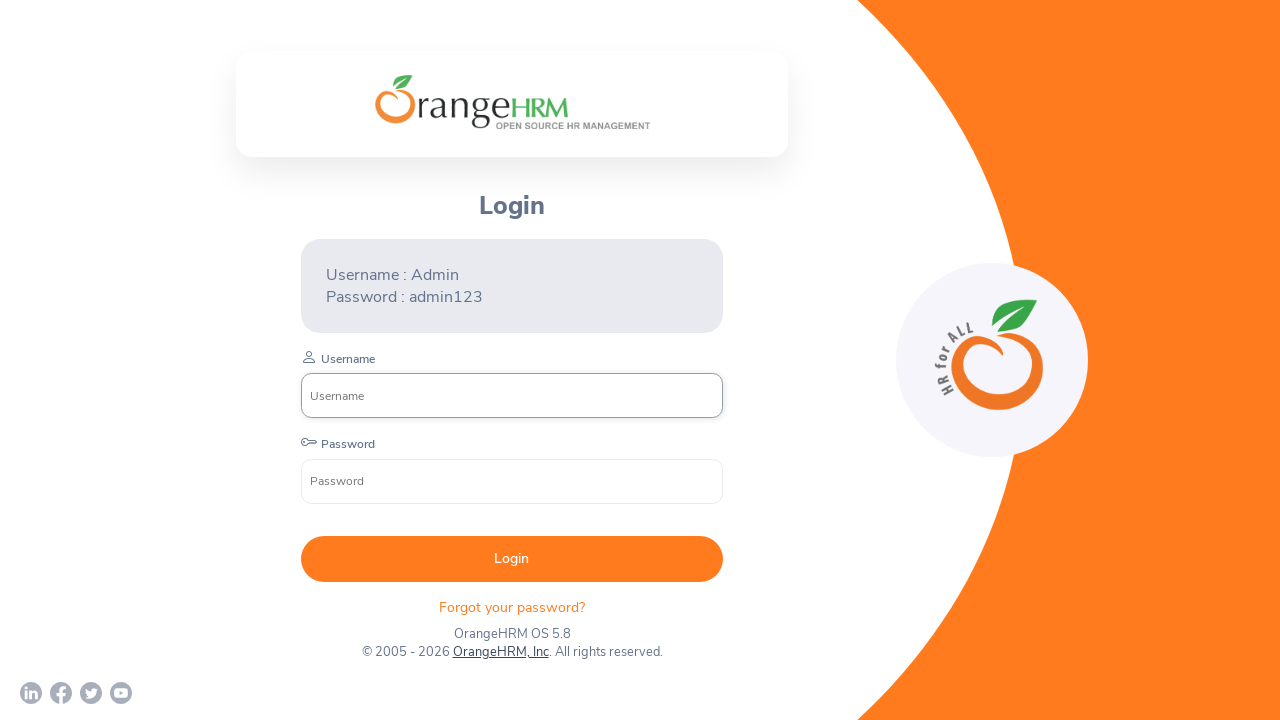

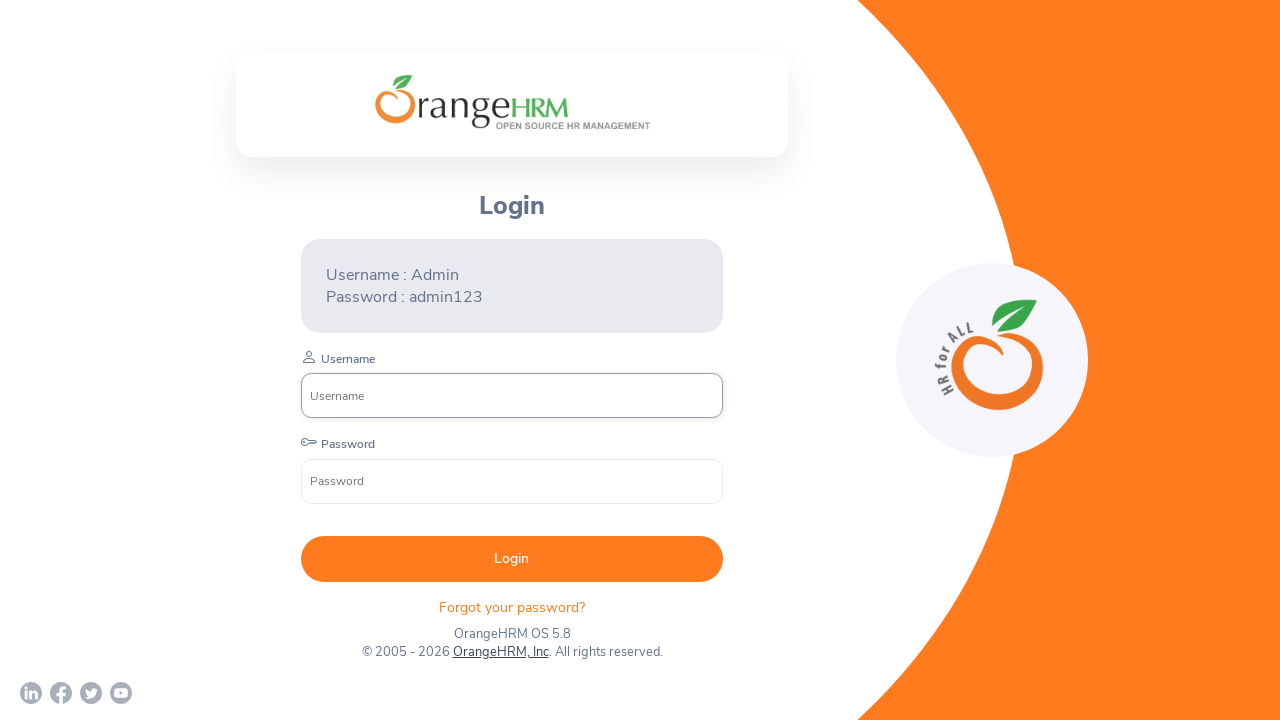